Tests JavaScript alert handling by triggering confirm and prompt dialogs, interacting with them, and verifying the results

Starting URL: https://the-internet.herokuapp.com/javascript_alerts

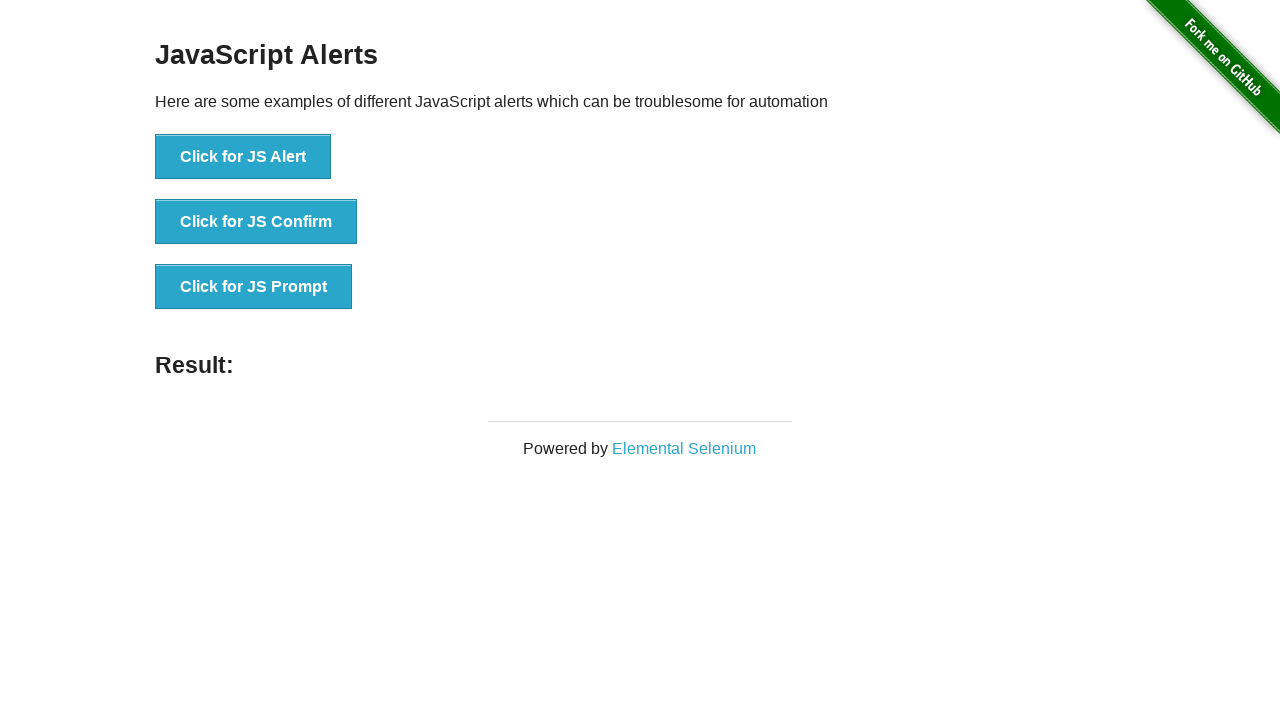

Clicked JS Confirm button at (256, 222) on xpath=//button[contains(text(),'JS Confirm')]
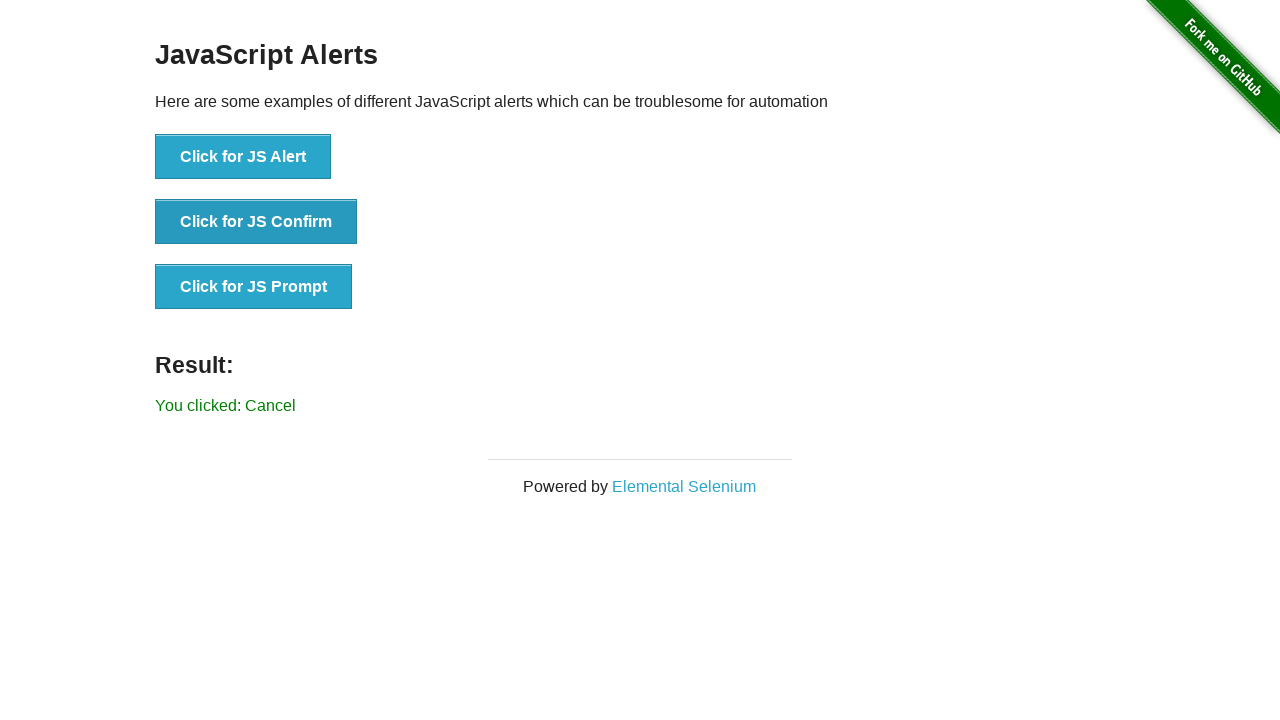

Clicked JS Confirm button and accepted the dialog at (256, 222) on xpath=//button[contains(text(),'JS Confirm')]
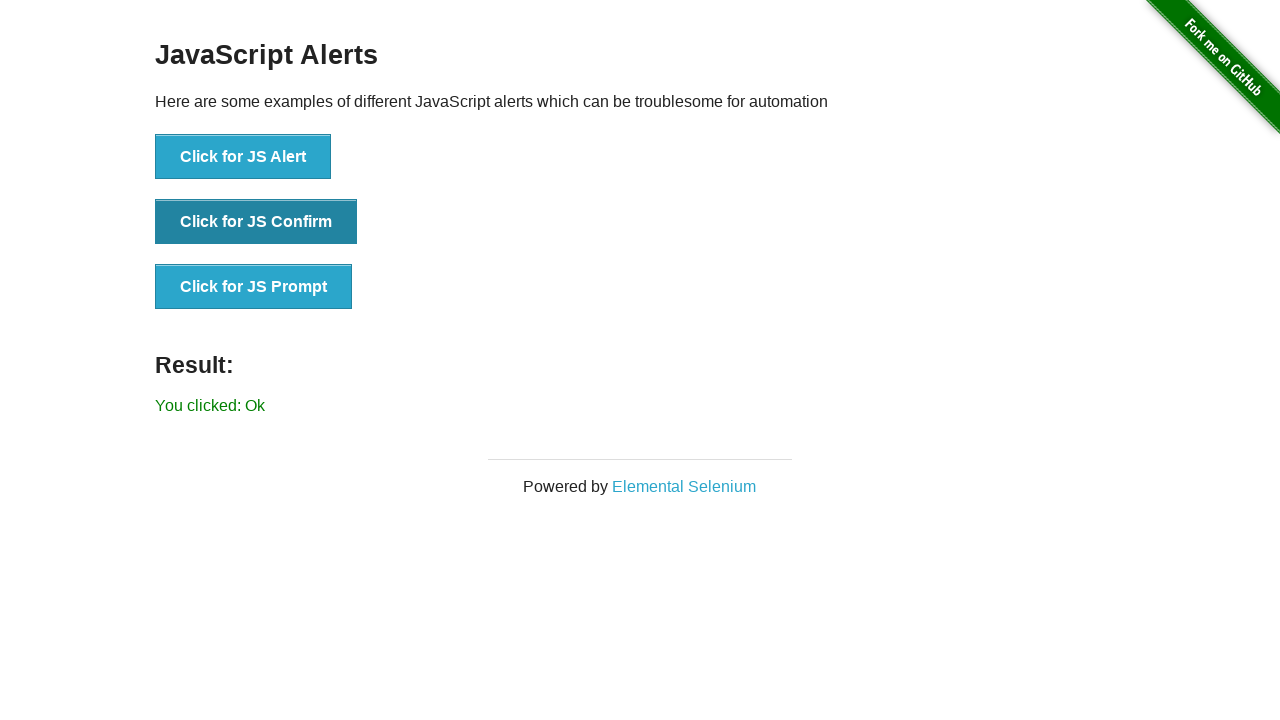

Retrieved result text: 'You clicked: Ok'
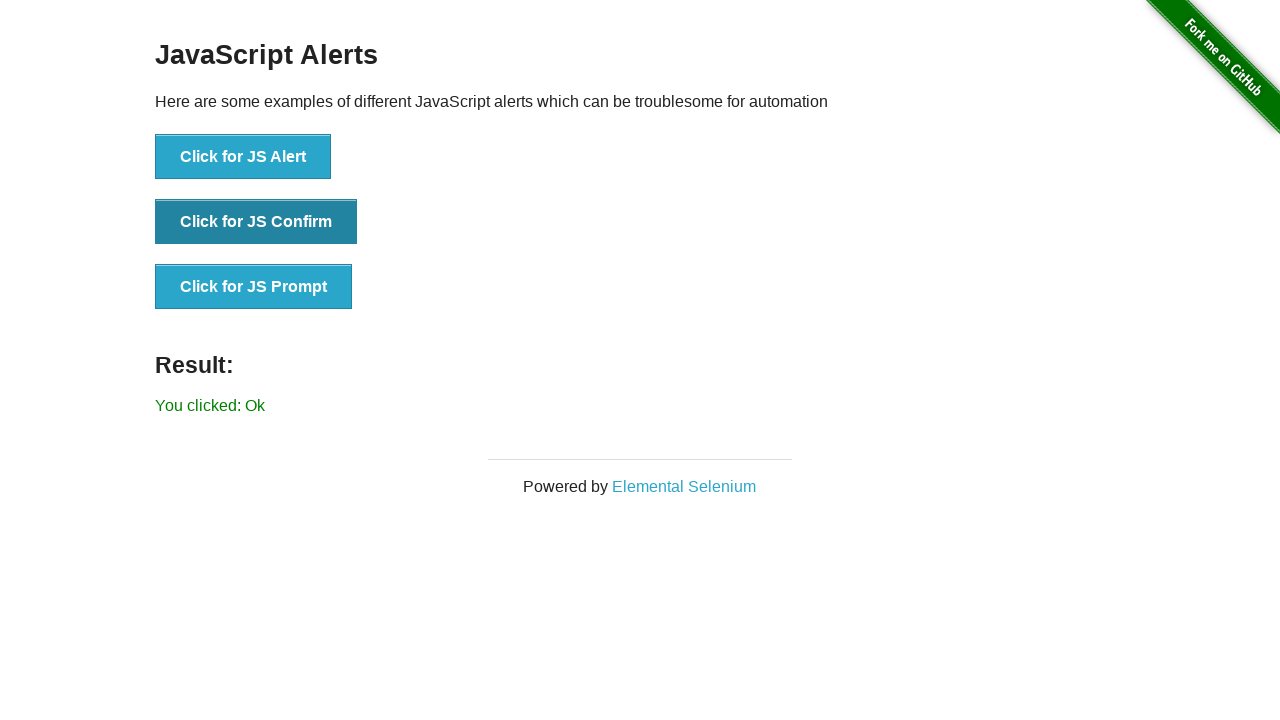

Verified result text matches expected 'You clicked: Ok'
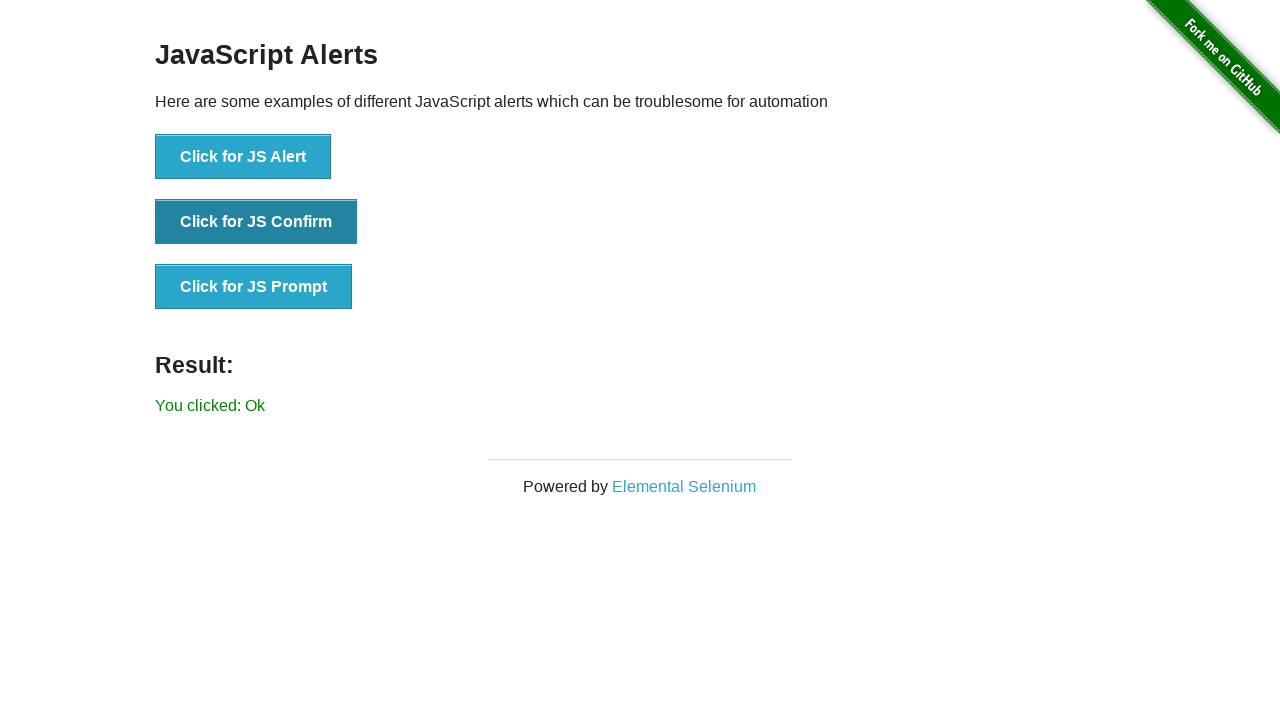

Clicked JS Prompt button and accepted the prompt dialog with 'JS Prompt' at (254, 287) on xpath=//button[contains(text(),'JS Prompt')]
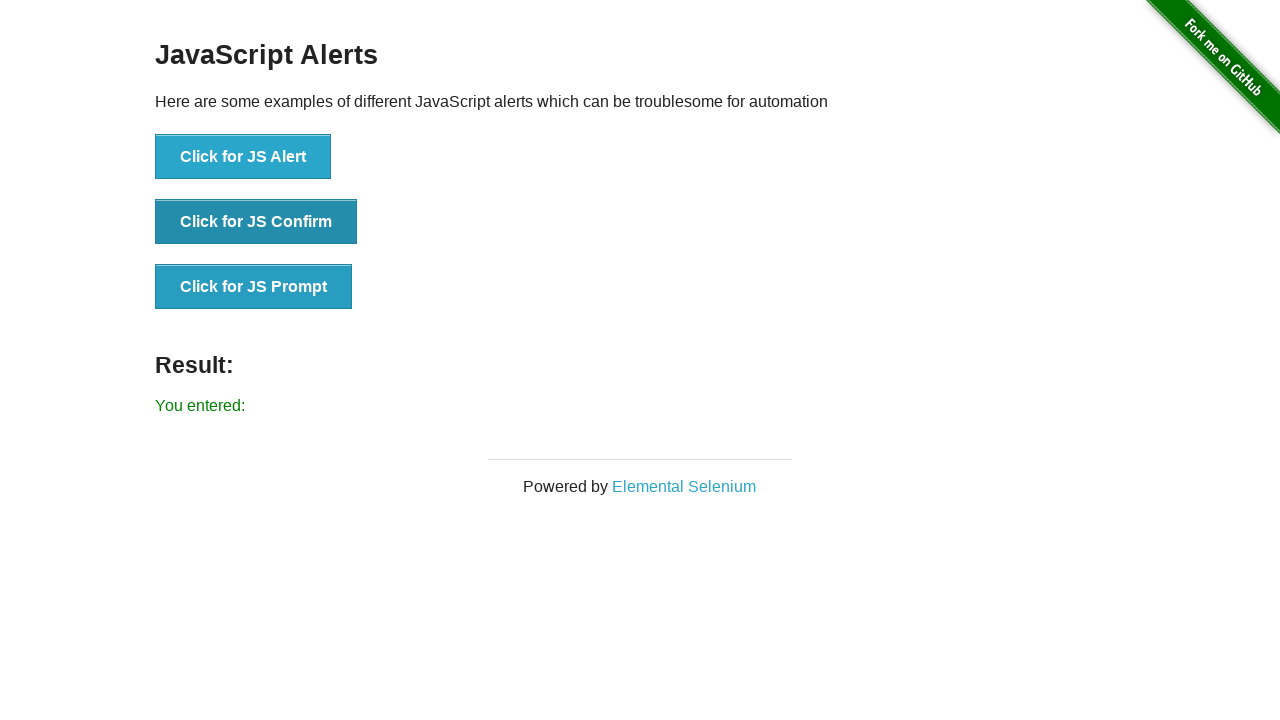

Retrieved updated result text: 'You entered: '
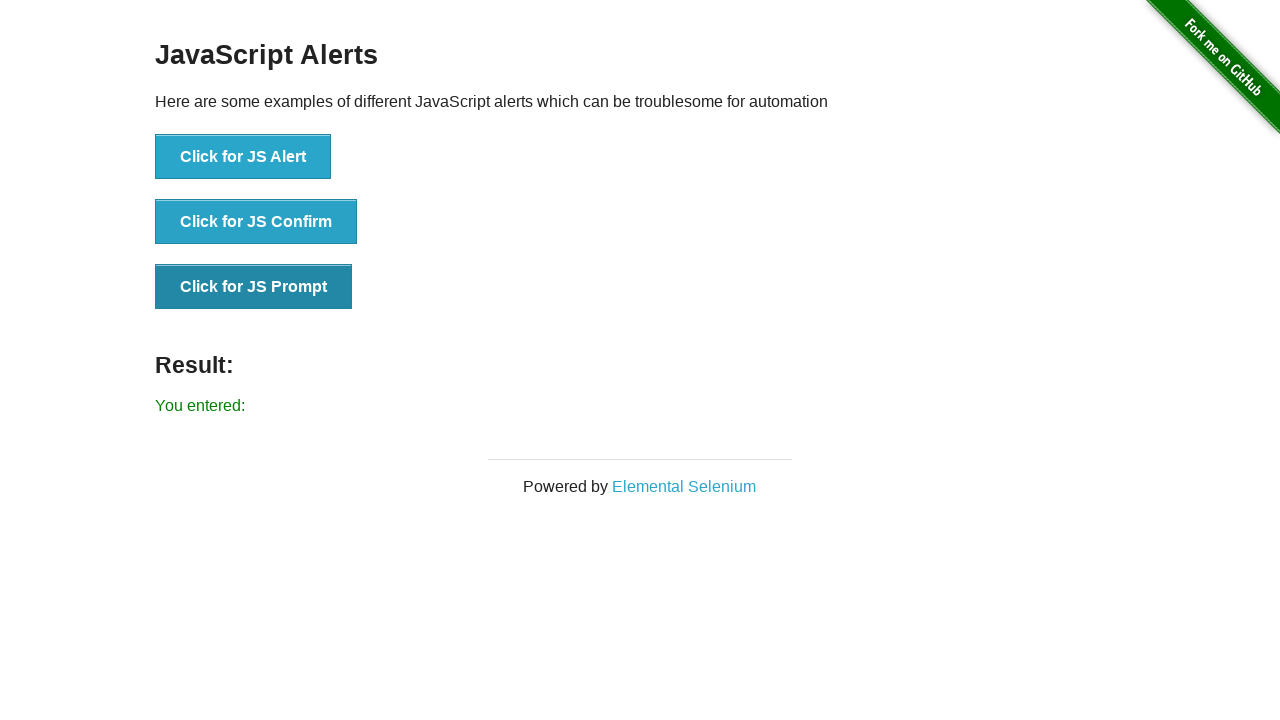

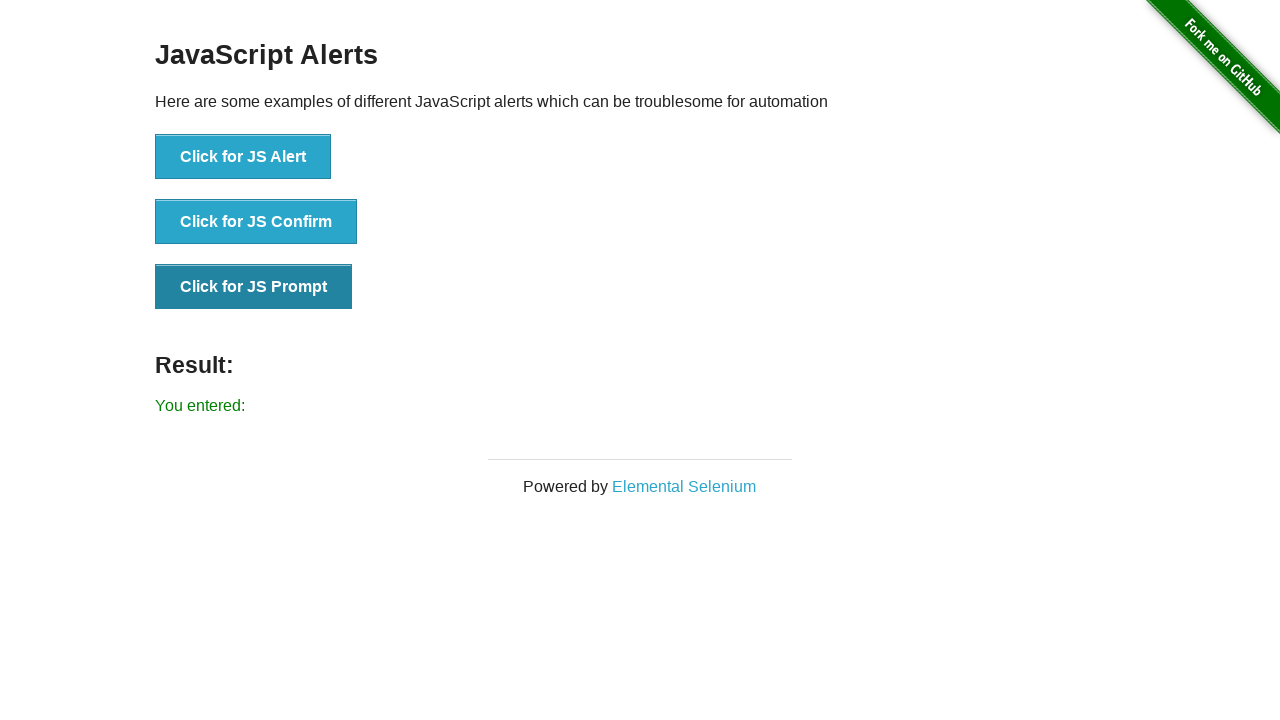